Navigates to Selenium documentation website and performs a right-click (context click) on the Downloads link

Starting URL: http://www.selenium.dev

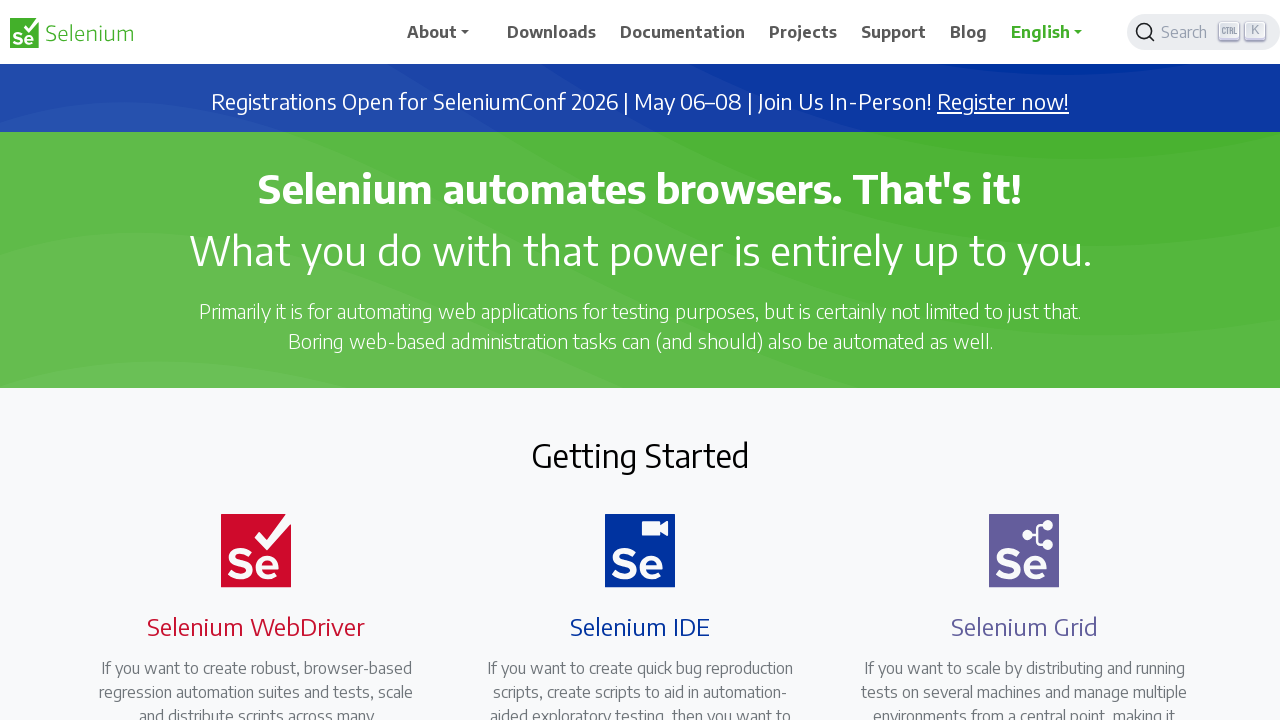

Located the Downloads link element on Selenium documentation website
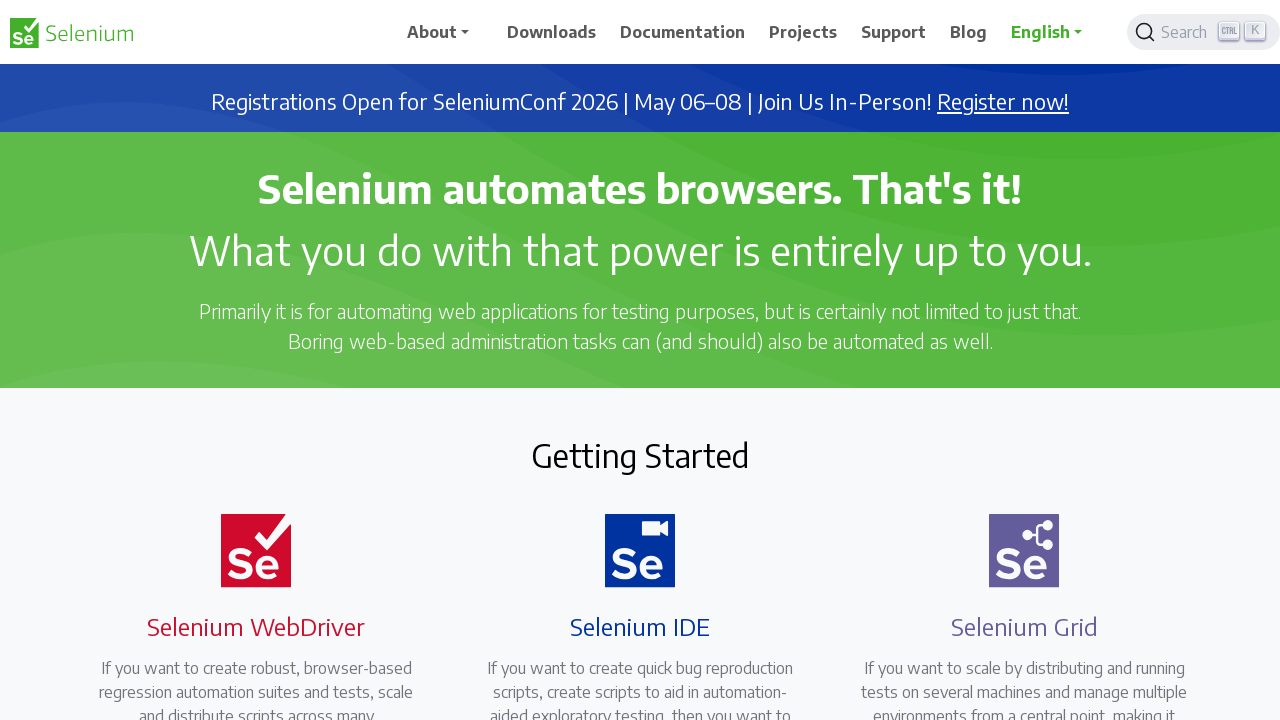

Performed right-click (context click) on the Downloads link at (552, 32) on xpath=//span[.='Downloads']
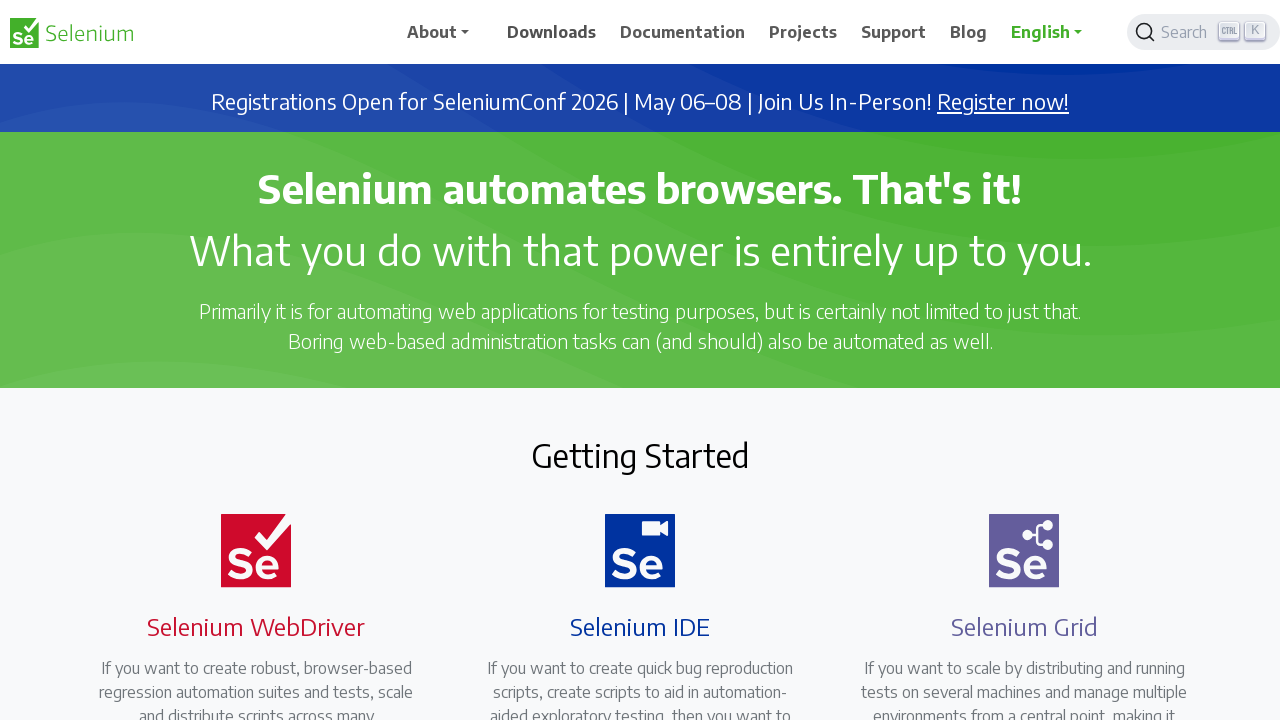

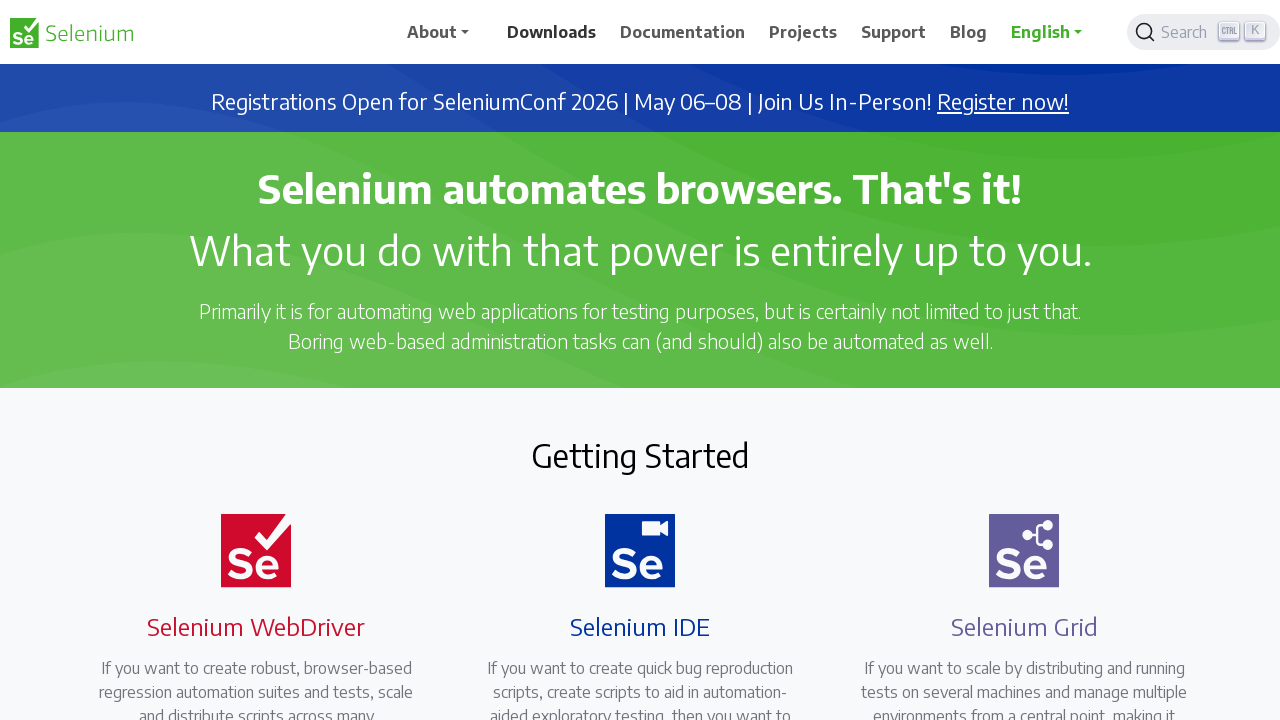